Retrieves attribute values (value and name) of an input element

Starting URL: https://www.selenium.dev/selenium/web/inputs.html

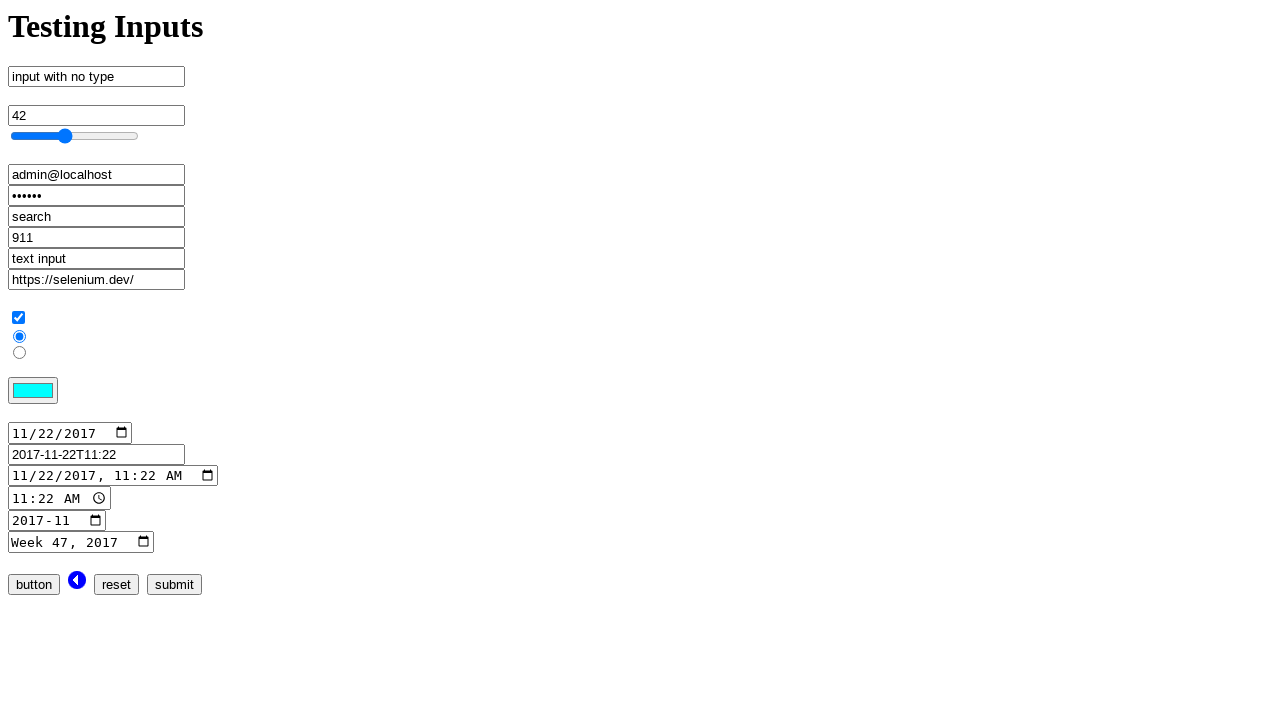

Navigated to inputs.html page
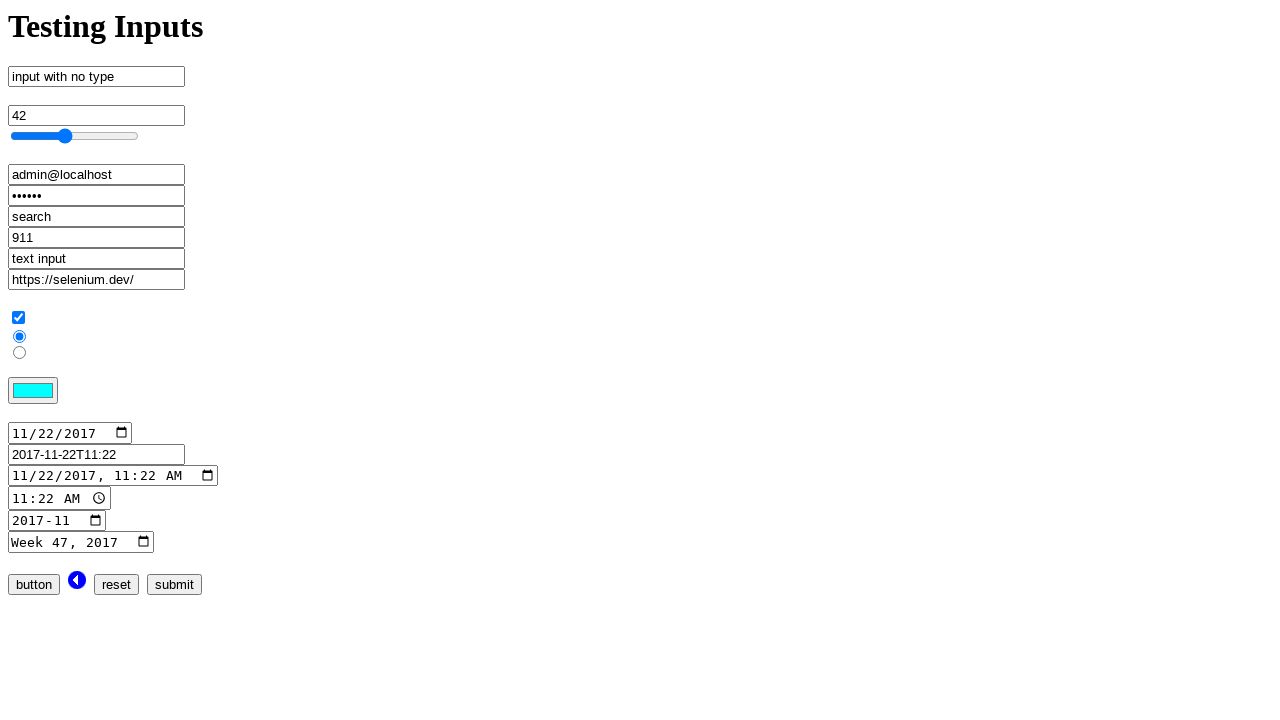

Located input element with name 'no_type'
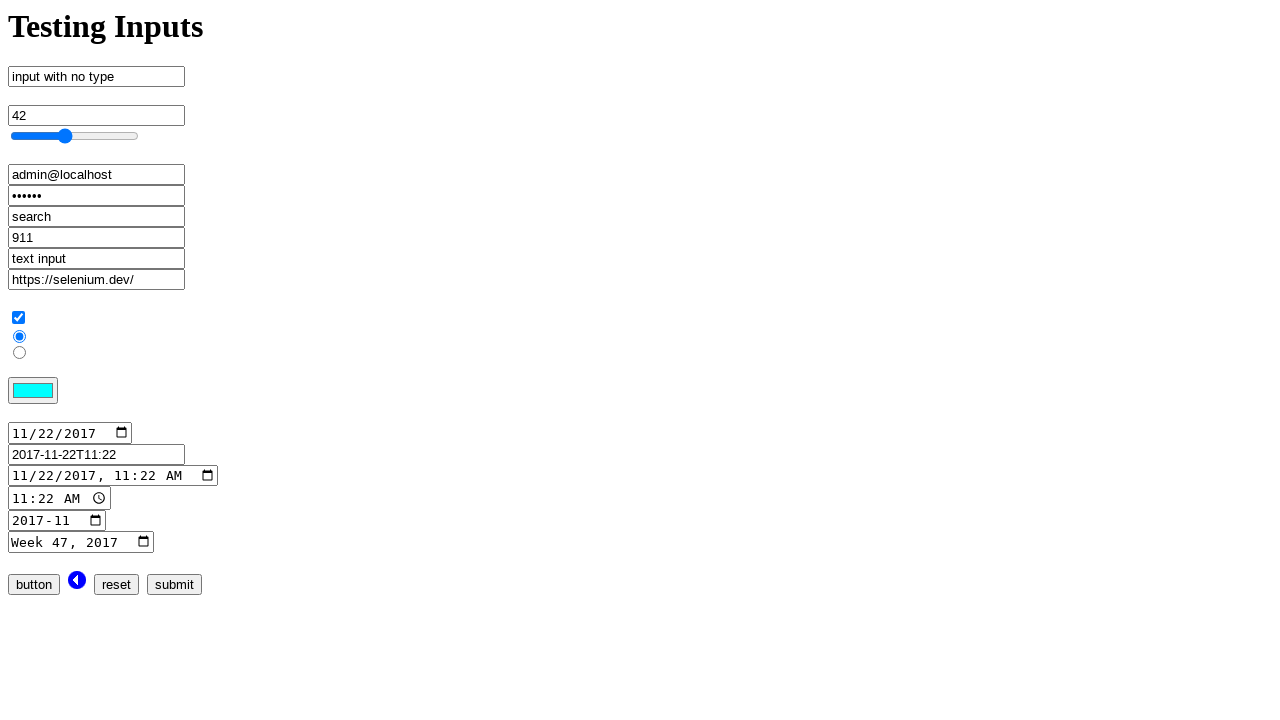

Retrieved 'value' attribute from input element
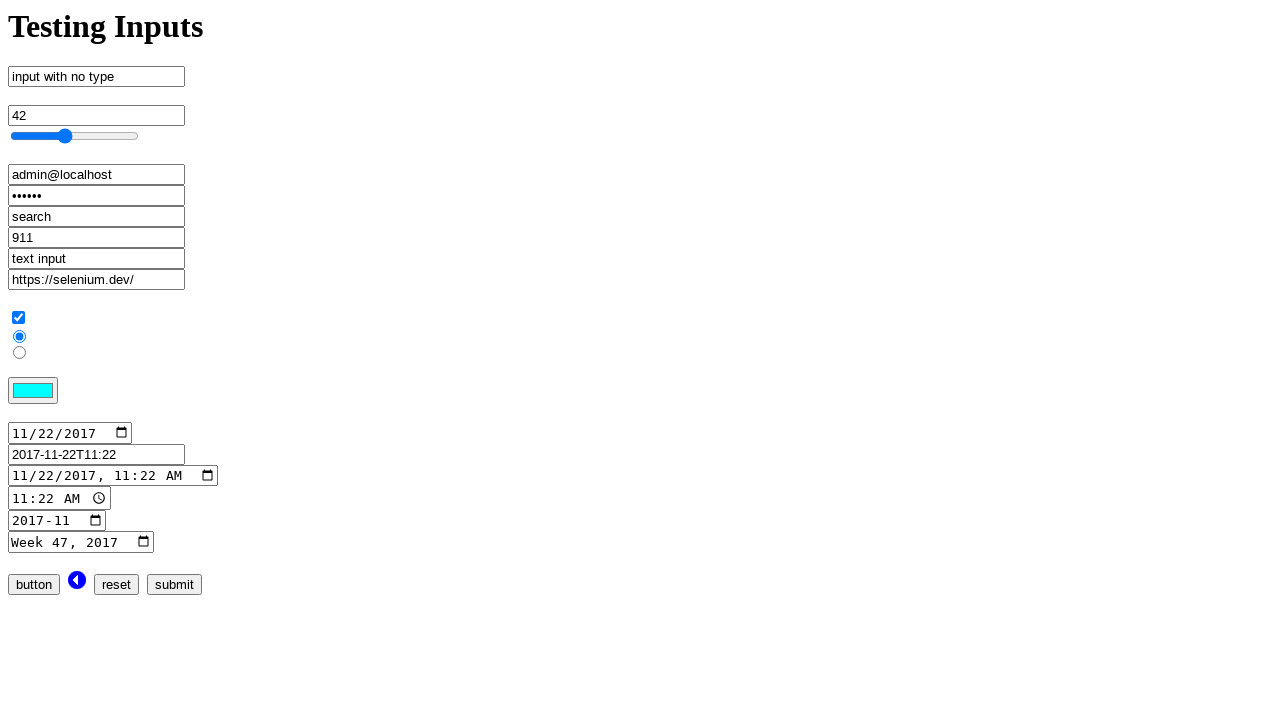

Retrieved 'name' attribute from input element
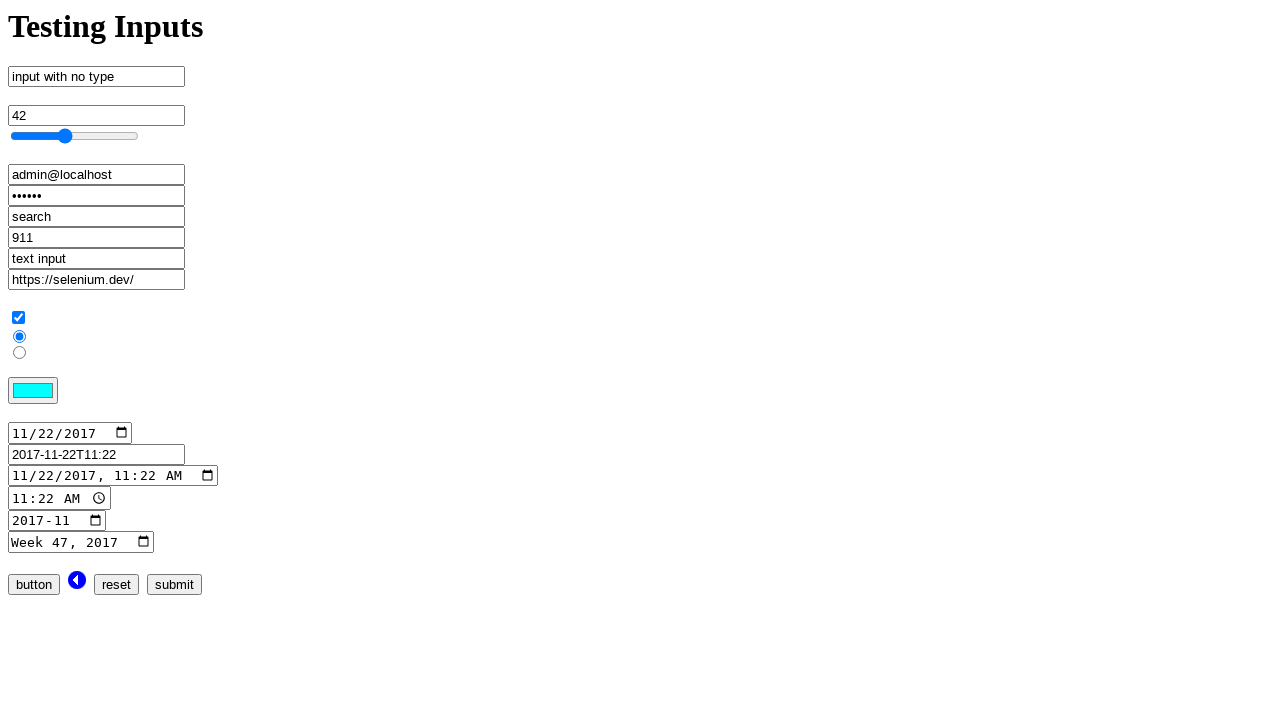

Printed element value attribute: input with no type
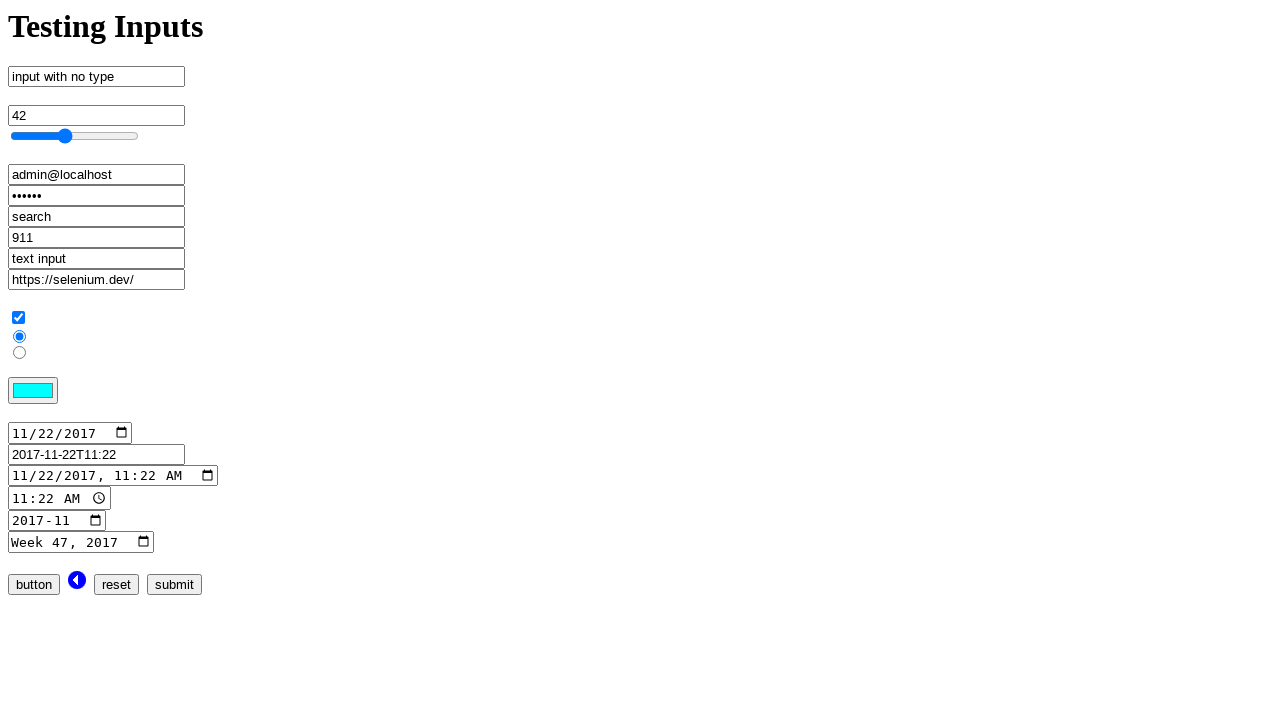

Printed element name attribute: no_type
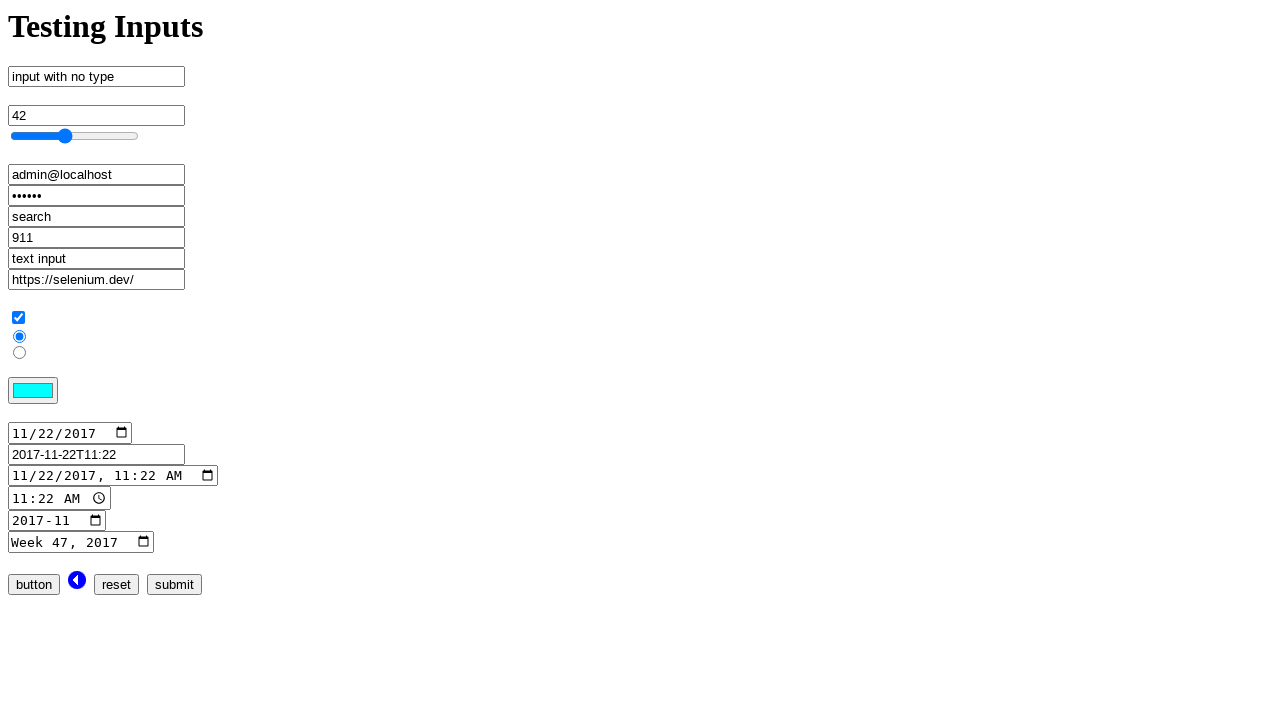

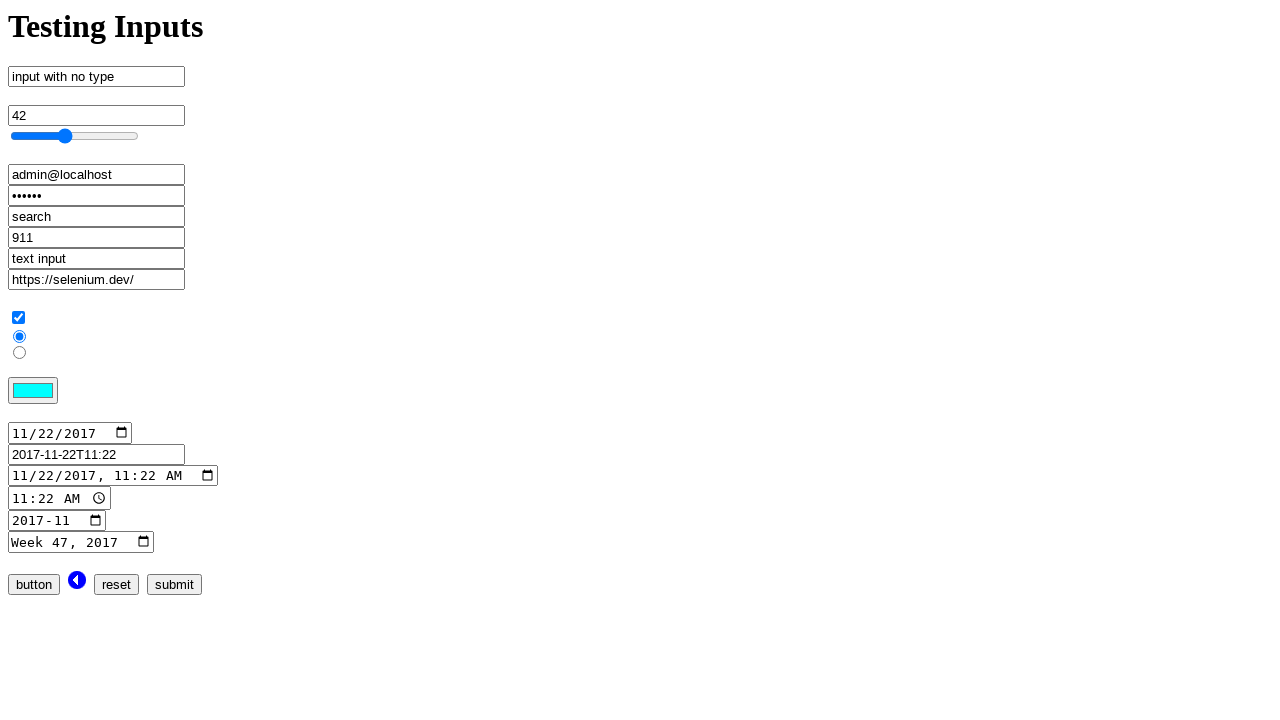